Tests responsive design on mobile viewport (375x667) by verifying content fits and is readable

Starting URL: https://example.com

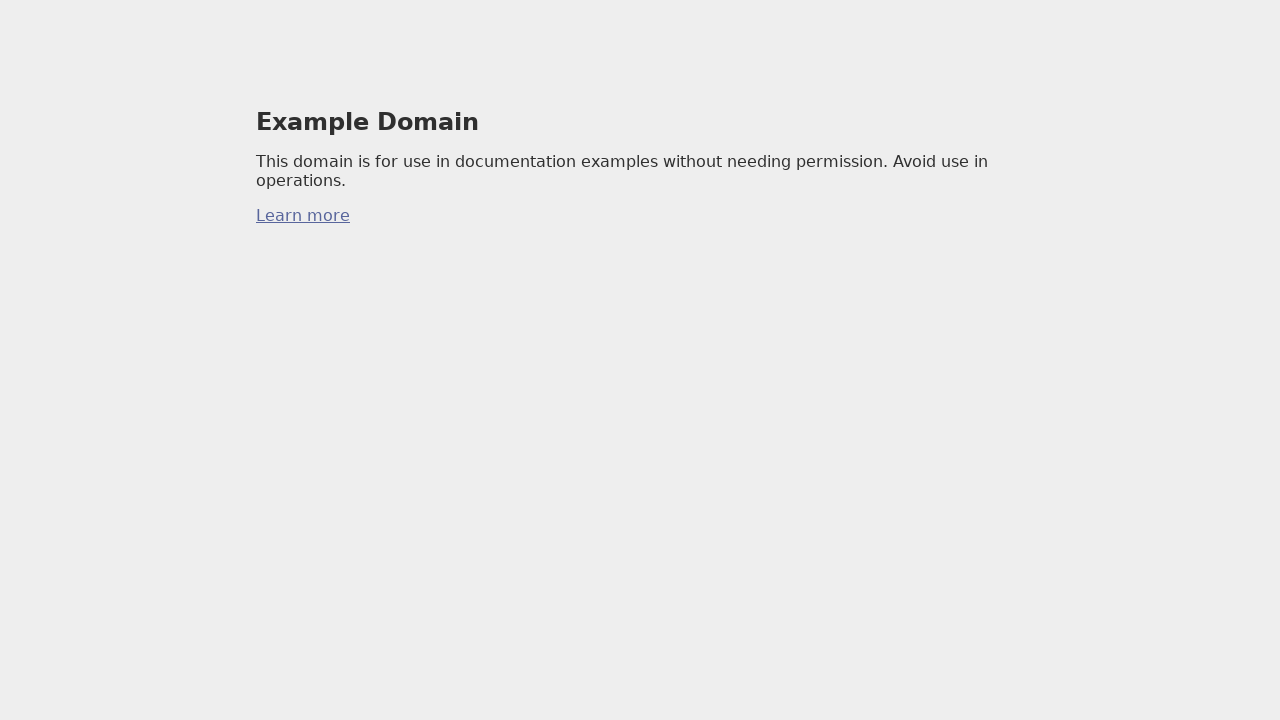

Set viewport to mobile size (375x667)
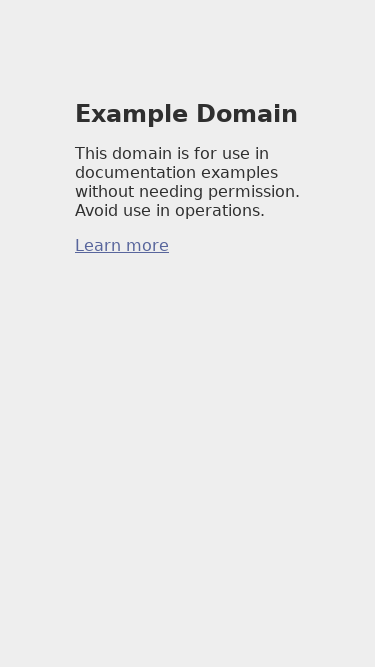

Reloaded page to apply mobile viewport
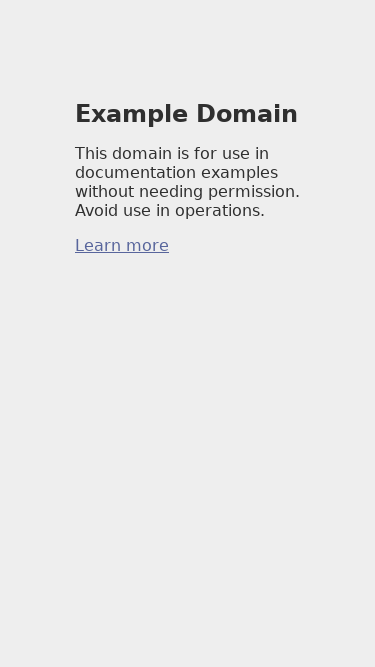

Waited for h1 element to be present
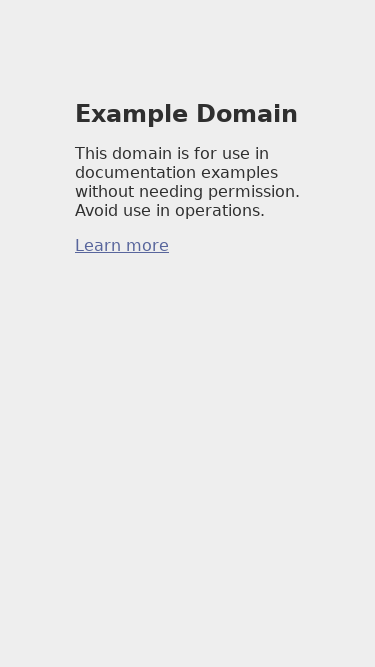

Verified h1 heading is visible on mobile viewport
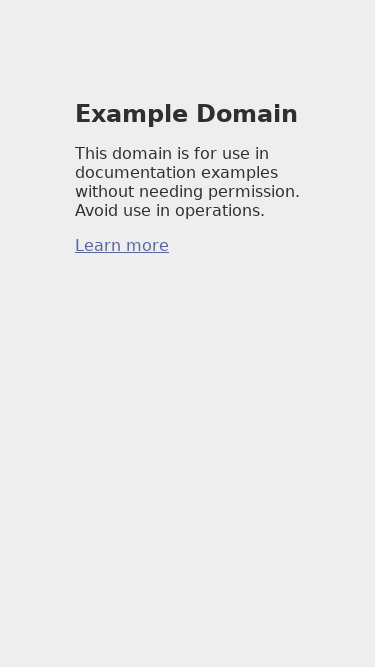

Verified first paragraph is visible on mobile viewport
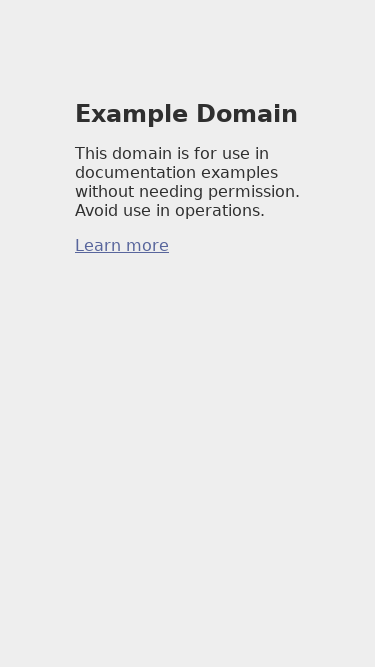

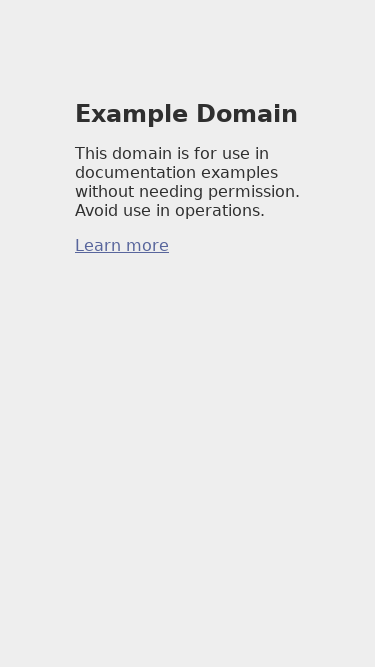